Tests dynamic loading functionality by clicking a start button and waiting for dynamically loaded content to appear

Starting URL: https://the-internet.herokuapp.com/dynamic_loading/1

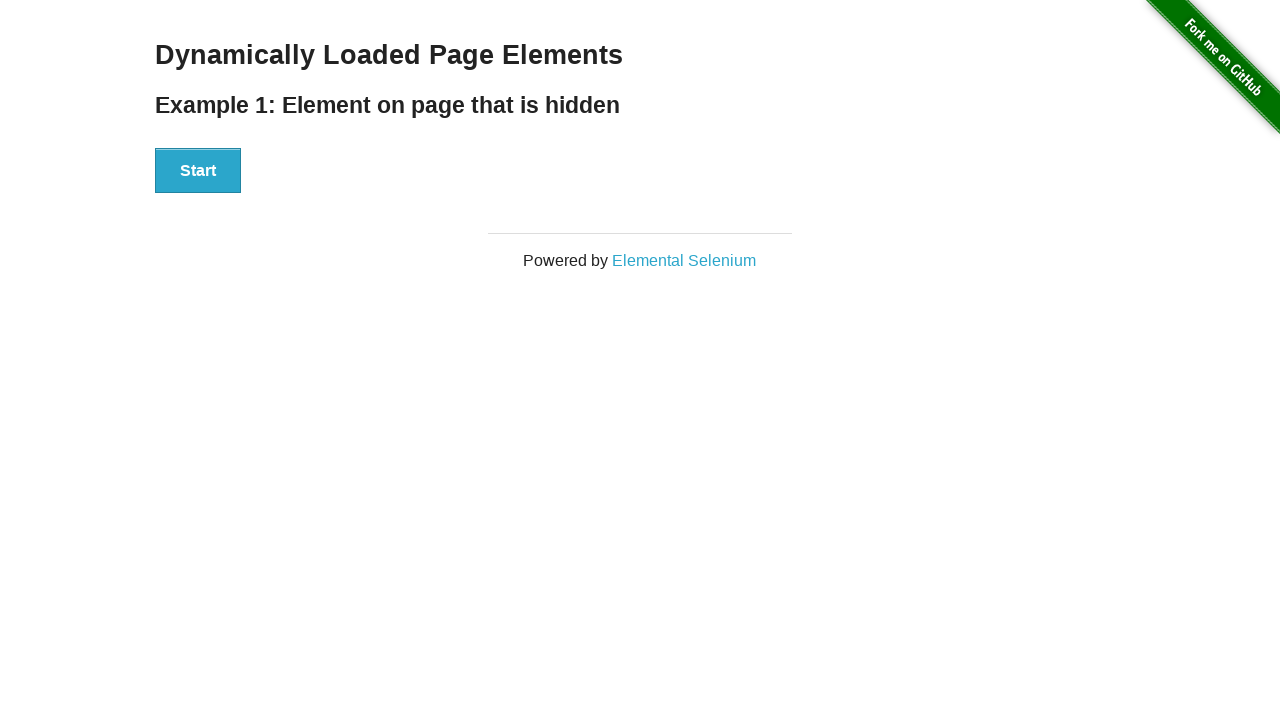

Clicked the start button to trigger dynamic loading at (198, 171) on #start button
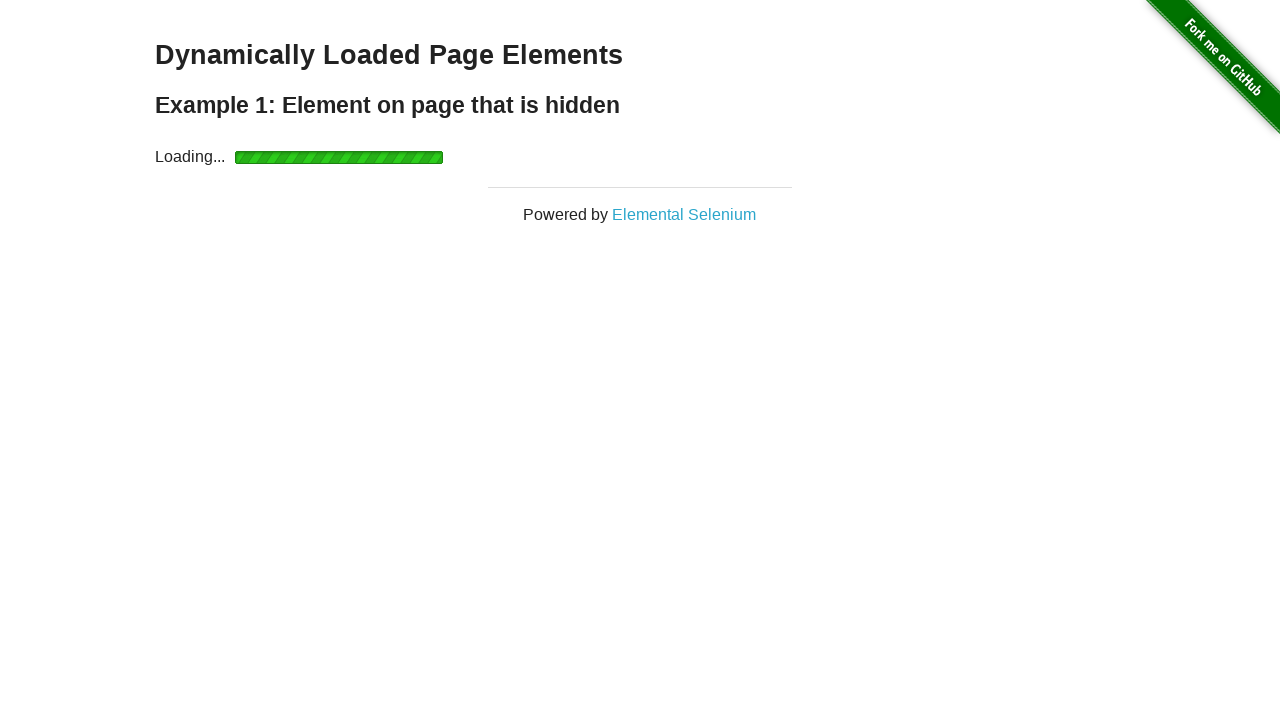

Waited for dynamically loaded content to become visible
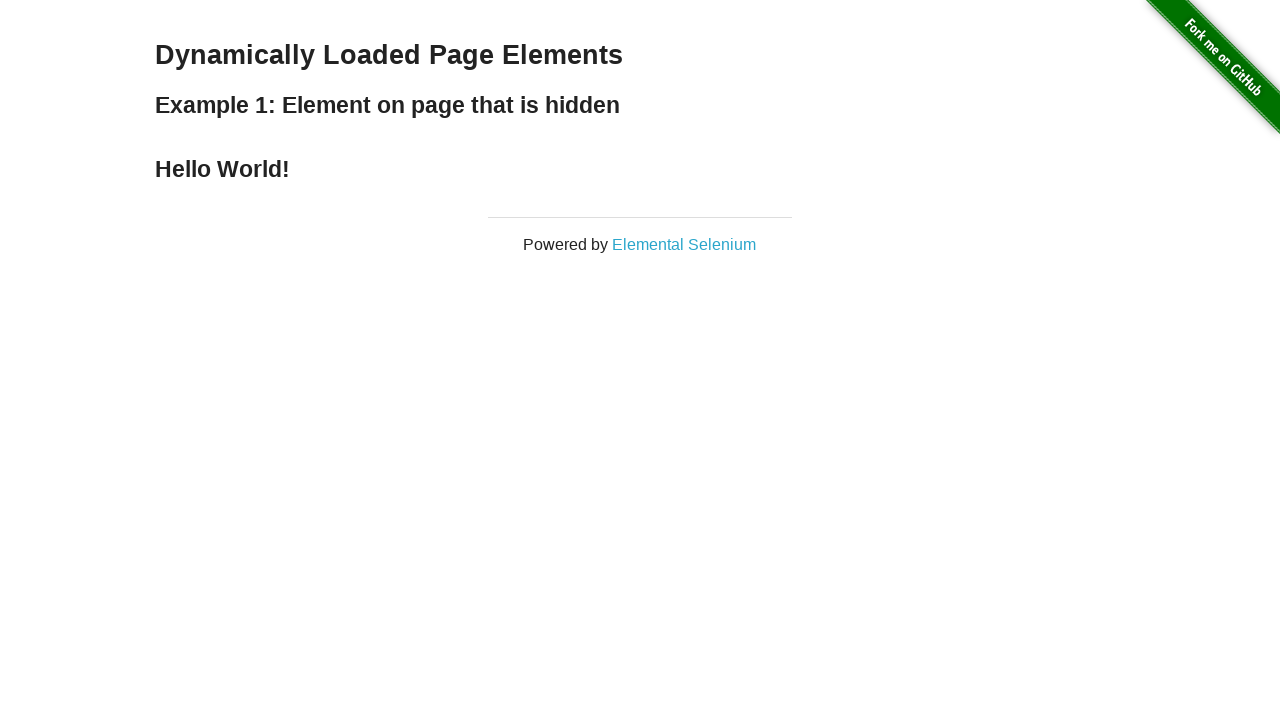

Retrieved loaded text: Hello World!
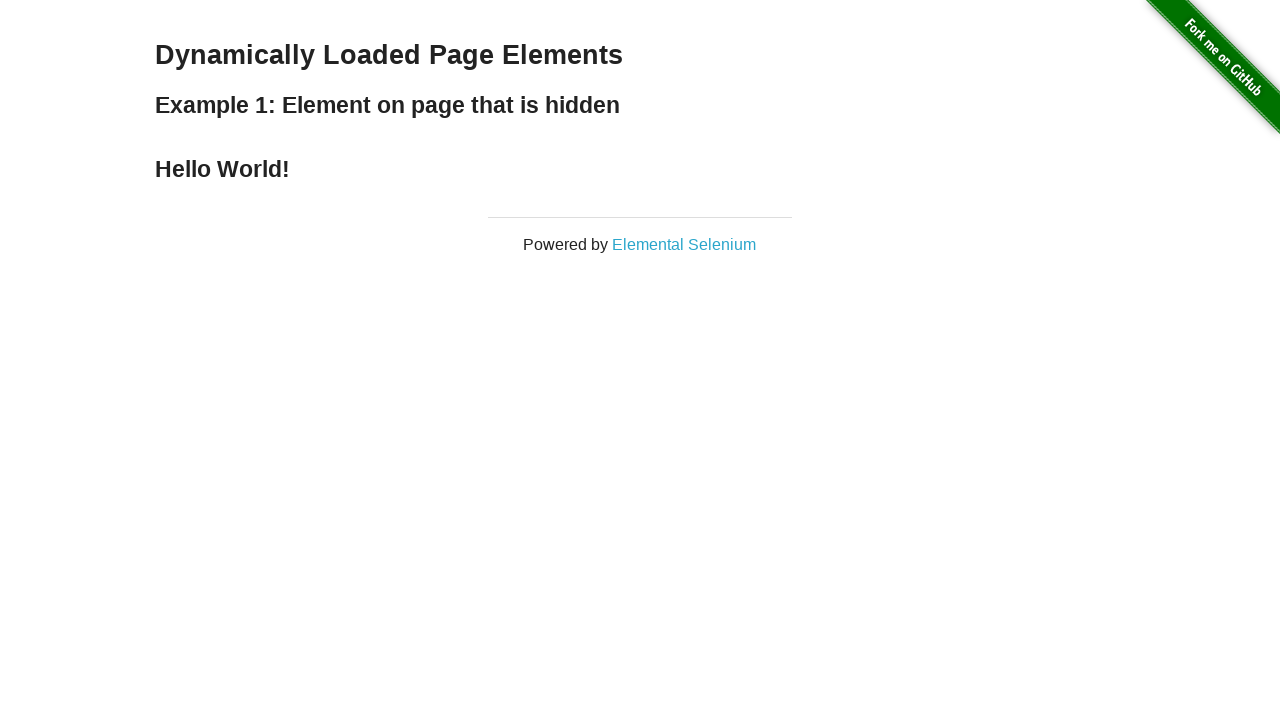

Printed loaded text to console
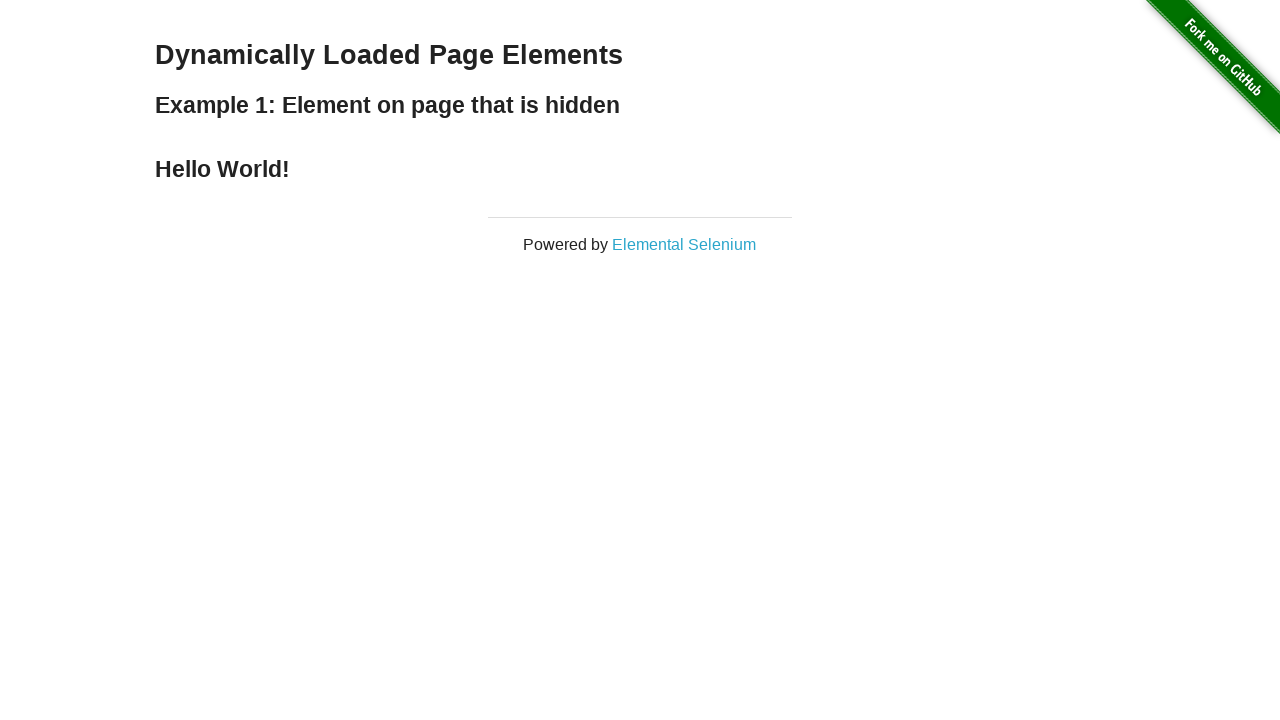

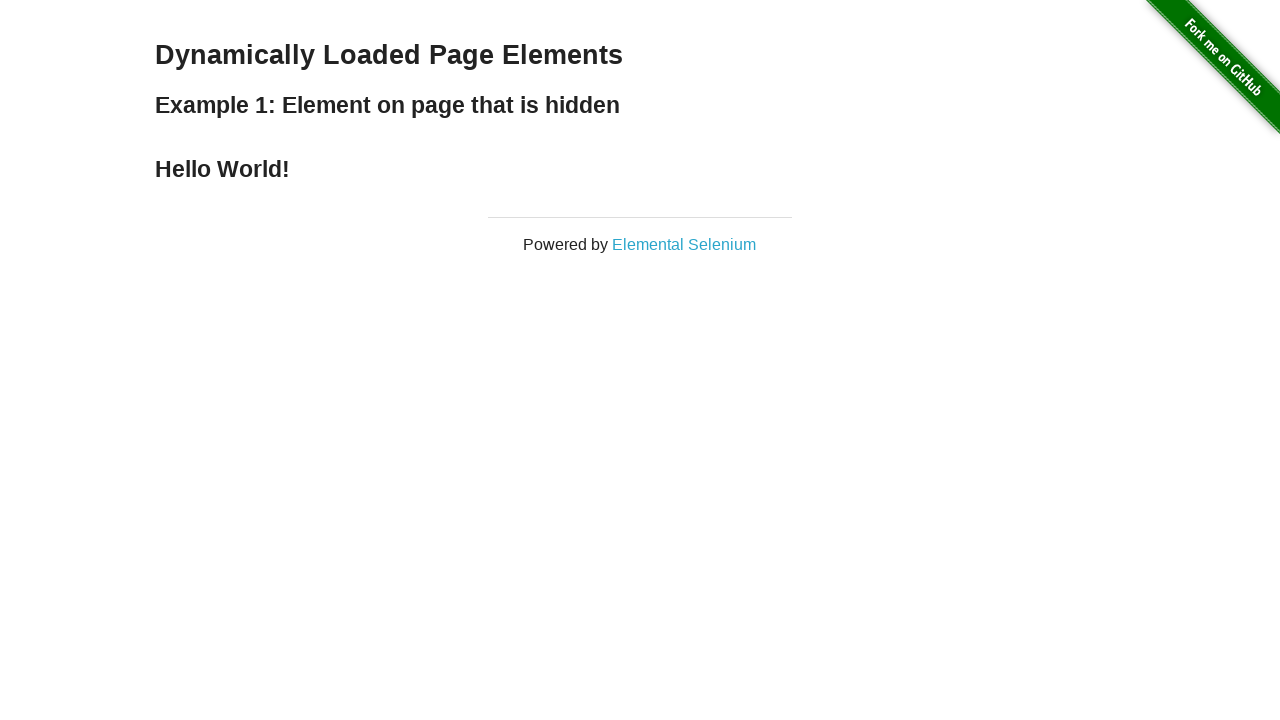